Tests dynamic loading functionality by clicking a start button and waiting for "Hello World!" text to appear with extended wait time

Starting URL: https://automationfc.github.io/dynamic-loading/

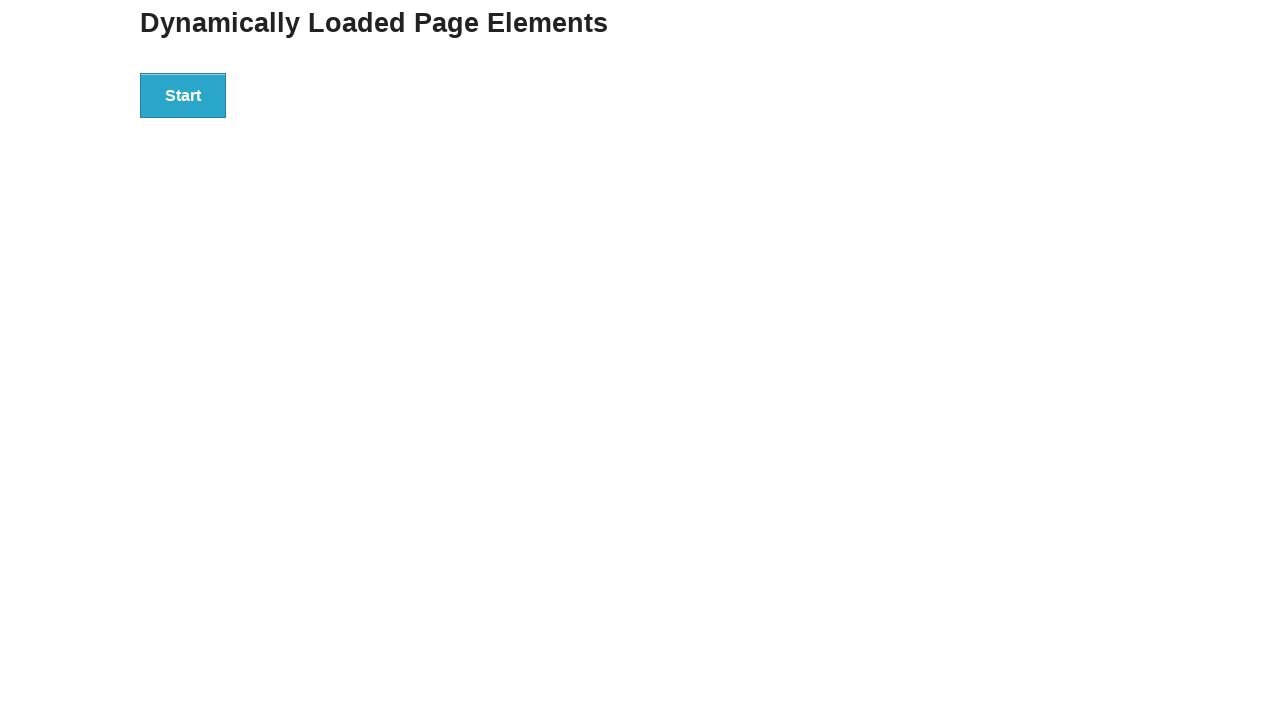

Navigated to dynamic loading test page
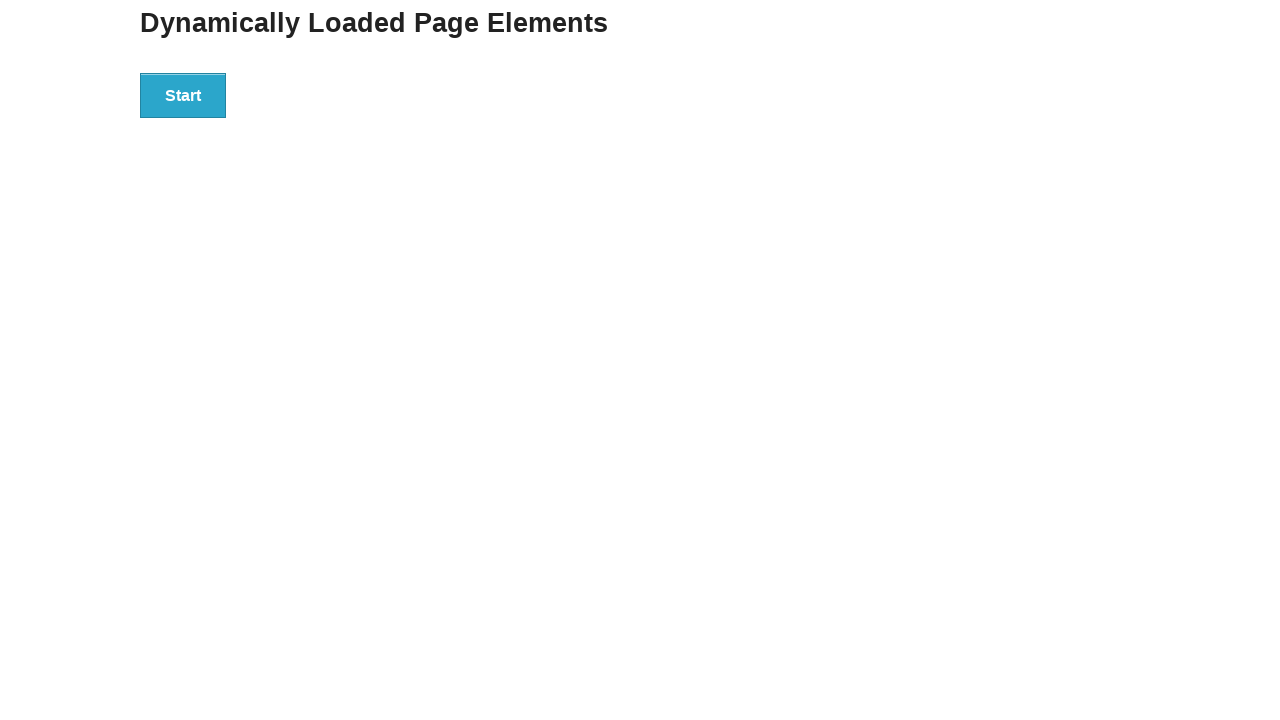

Clicked the start button to initiate dynamic loading at (183, 95) on div#start > button
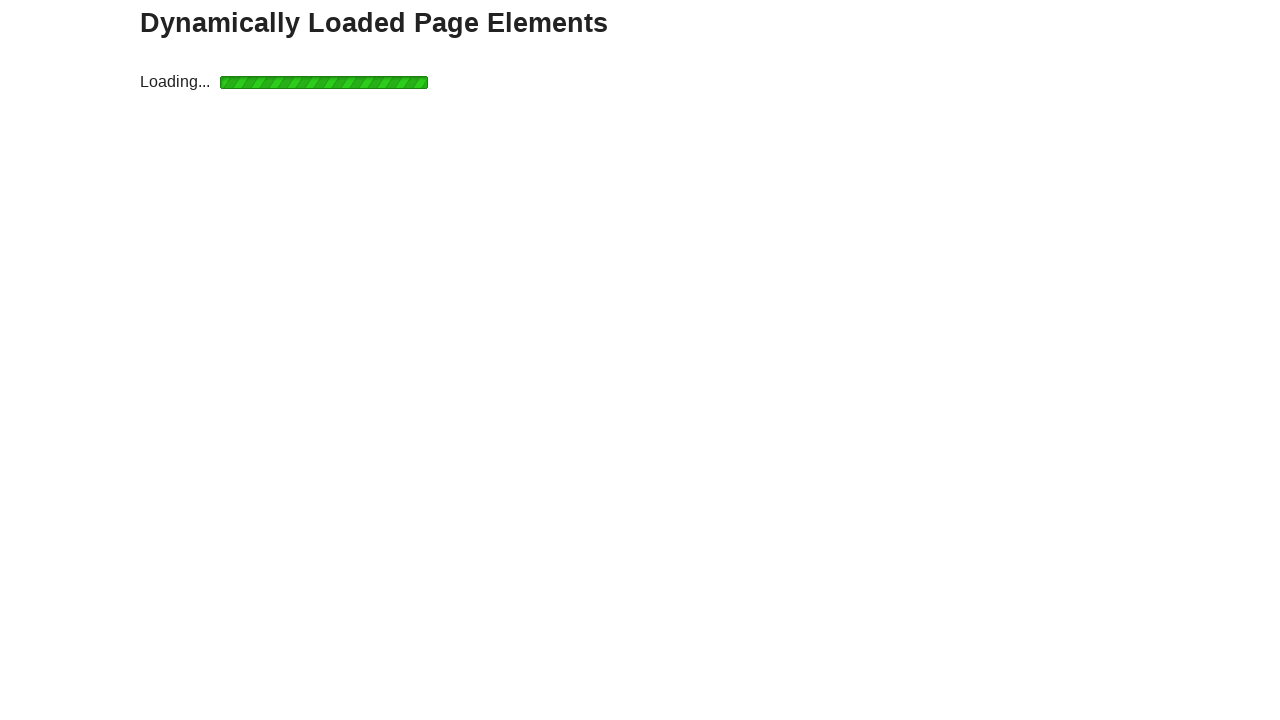

Waited for 'Hello World!' text to appear with extended timeout
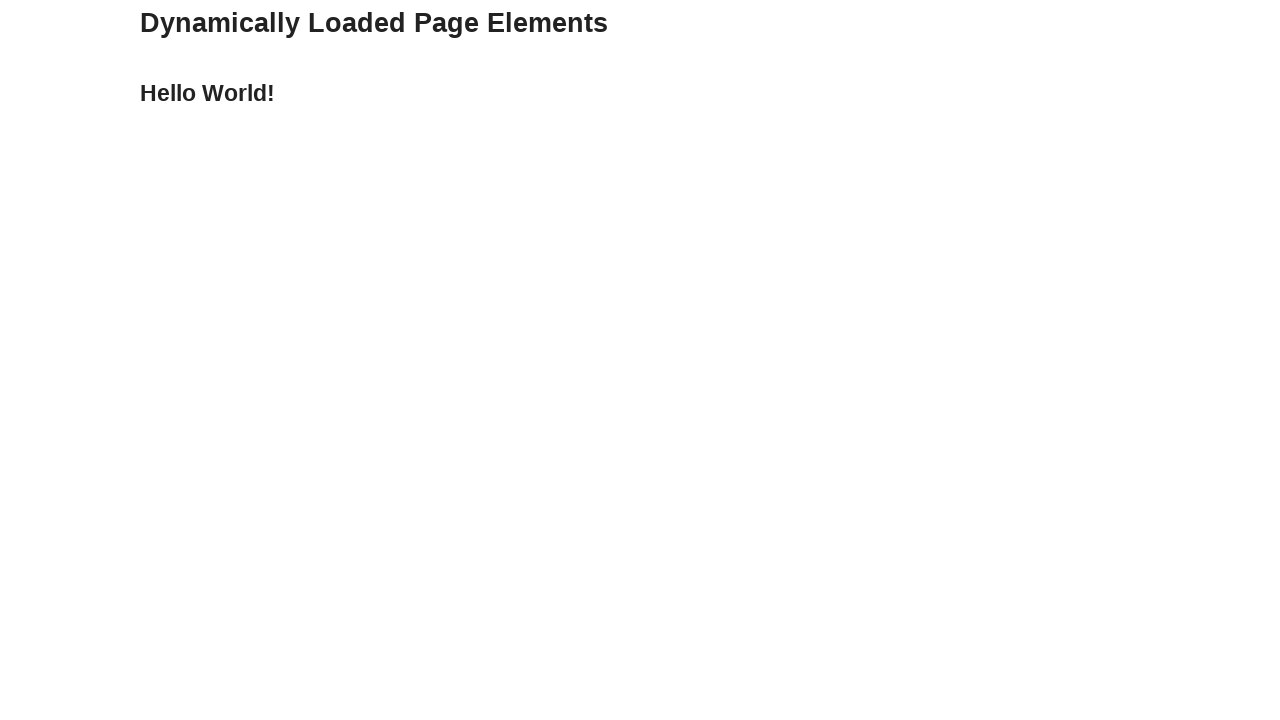

Verified that 'Hello World!' text is displayed correctly
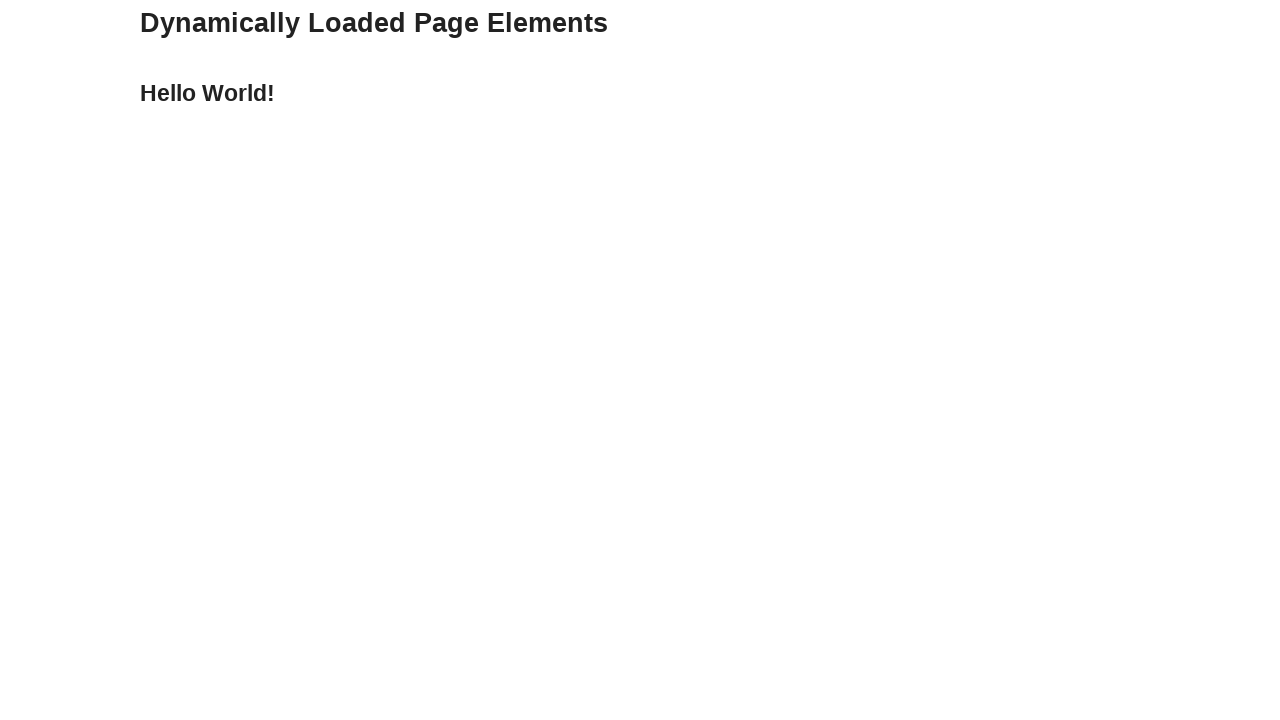

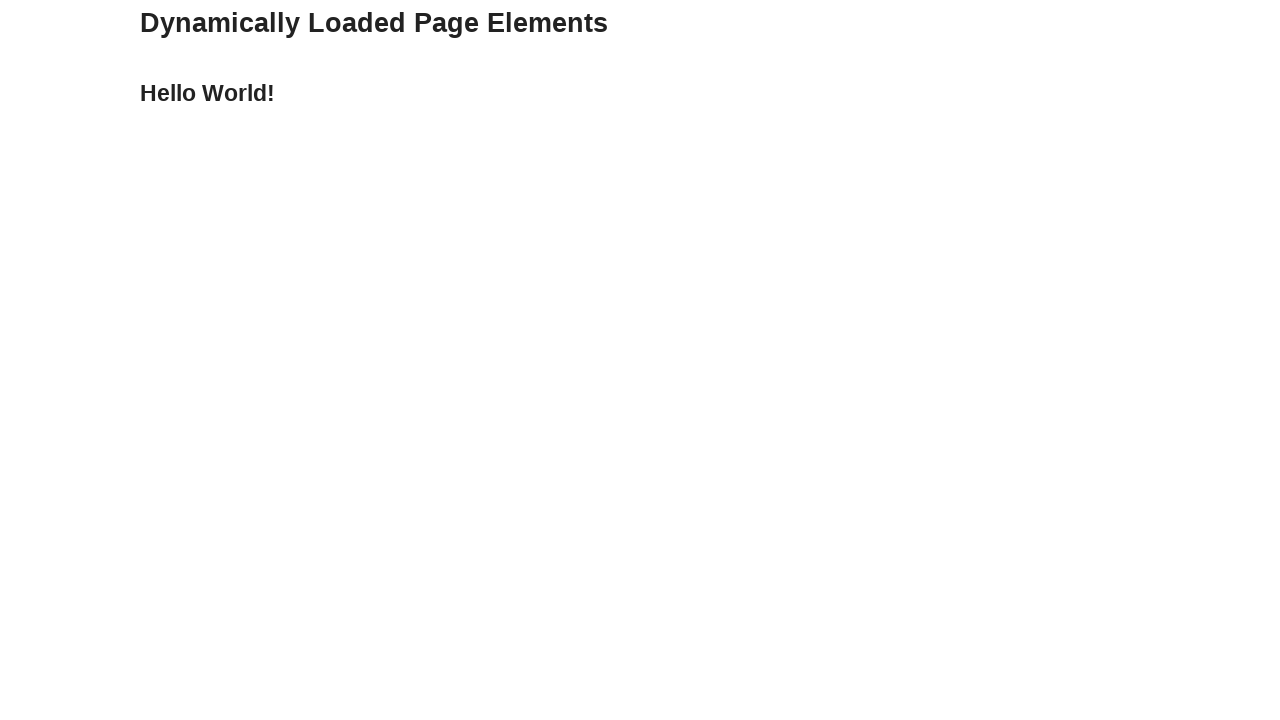